Tests numeric input field by pressing Arrow Up key three times and verifying the input value increments to 3

Starting URL: http://the-internet.herokuapp.com

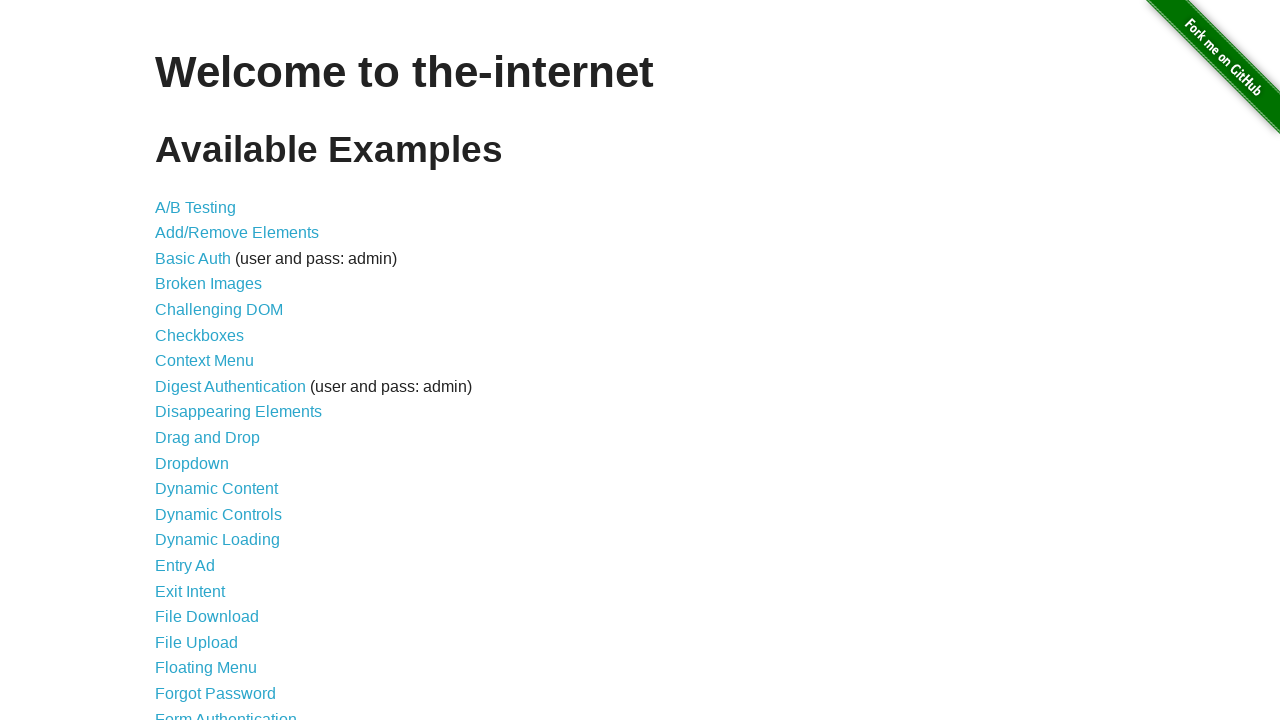

Clicked on Inputs link at (176, 361) on text=Inputs
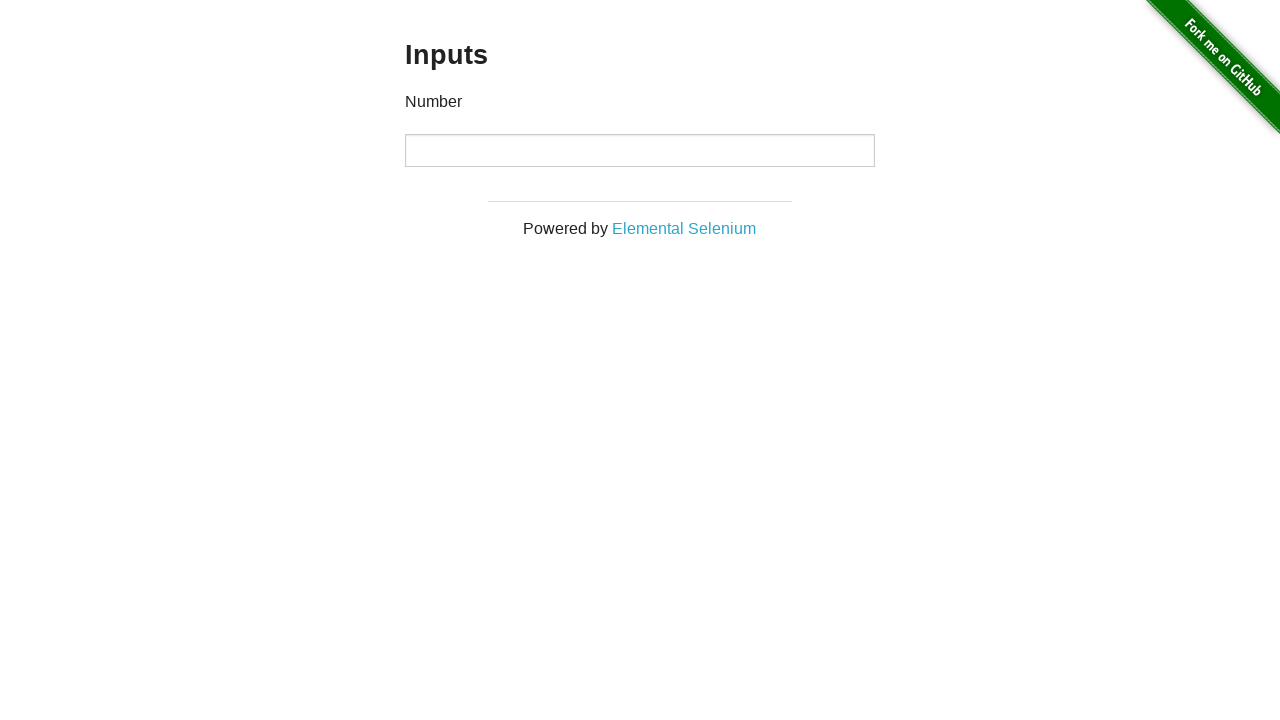

Located numeric input field
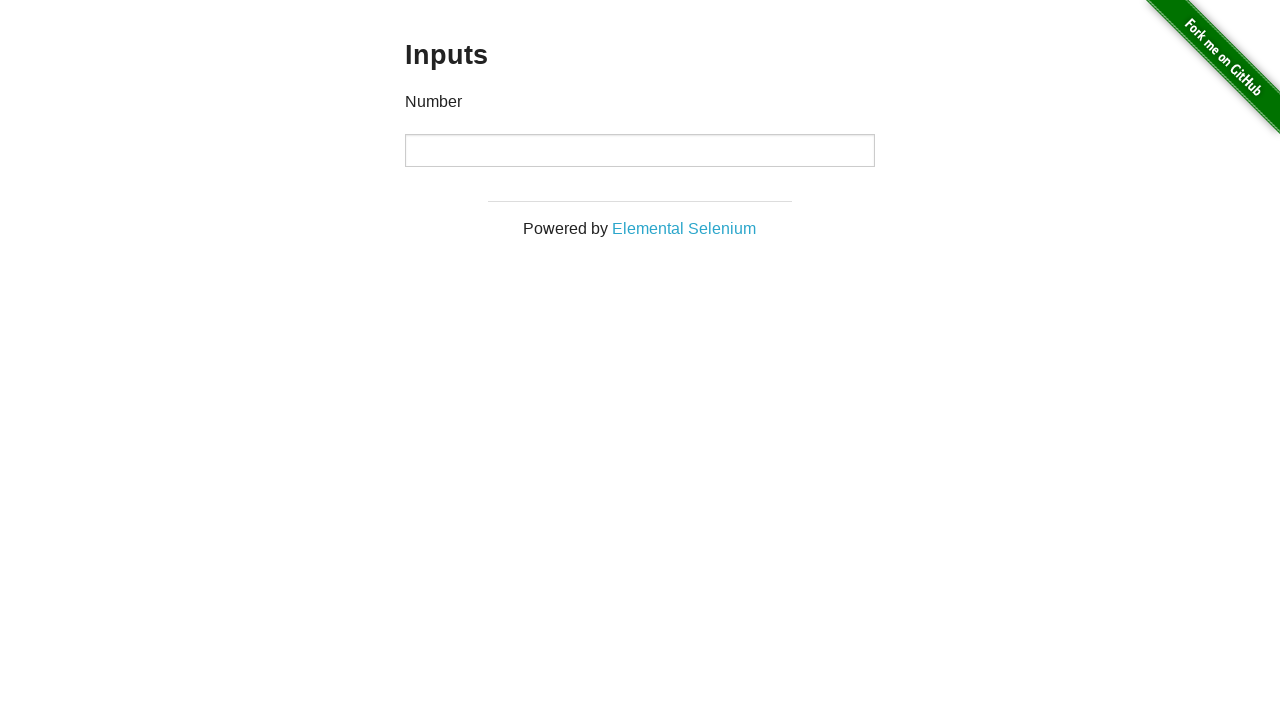

Pressed Arrow Up key (1st time) on input
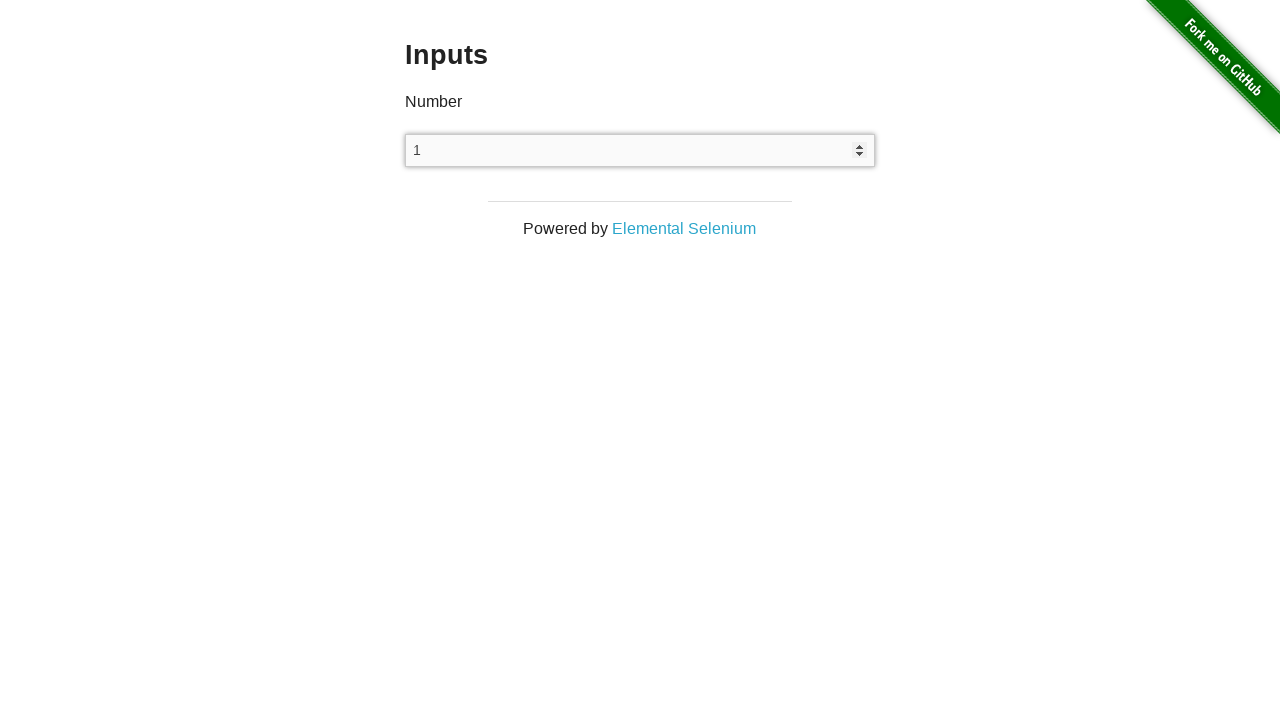

Pressed Arrow Up key (2nd time) on input
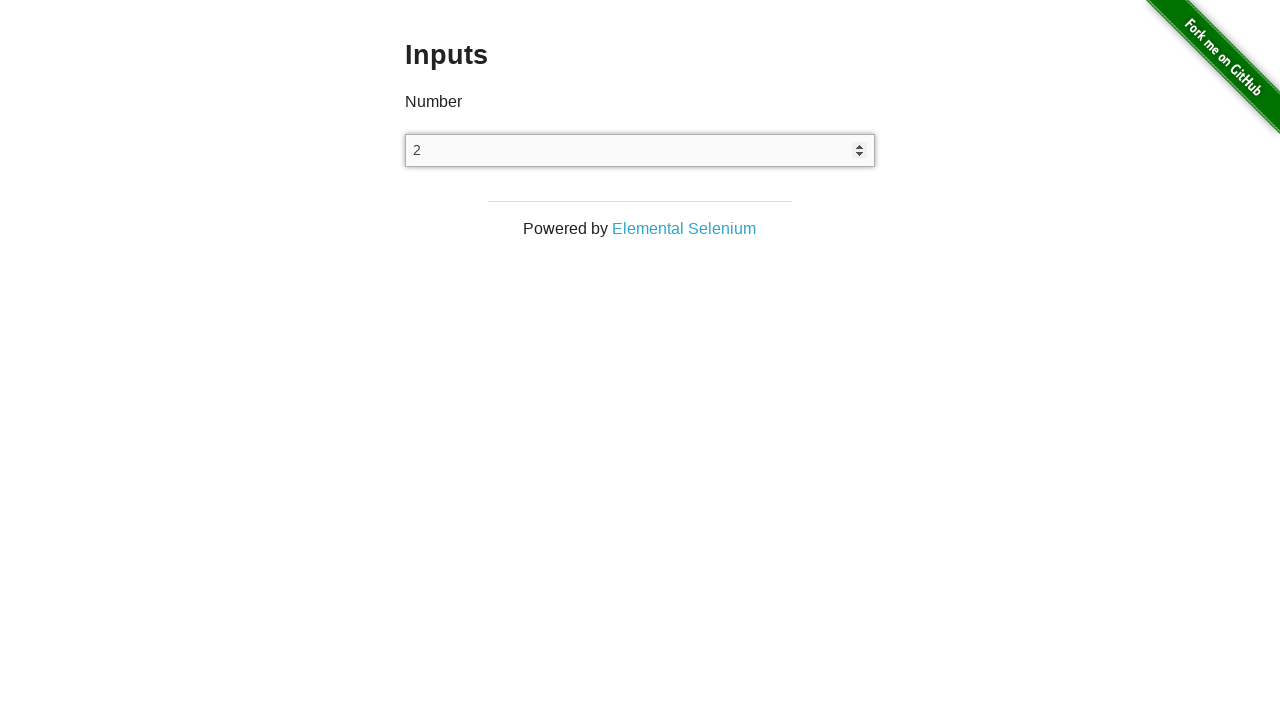

Pressed Arrow Up key (3rd time) - input value should now be 3 on input
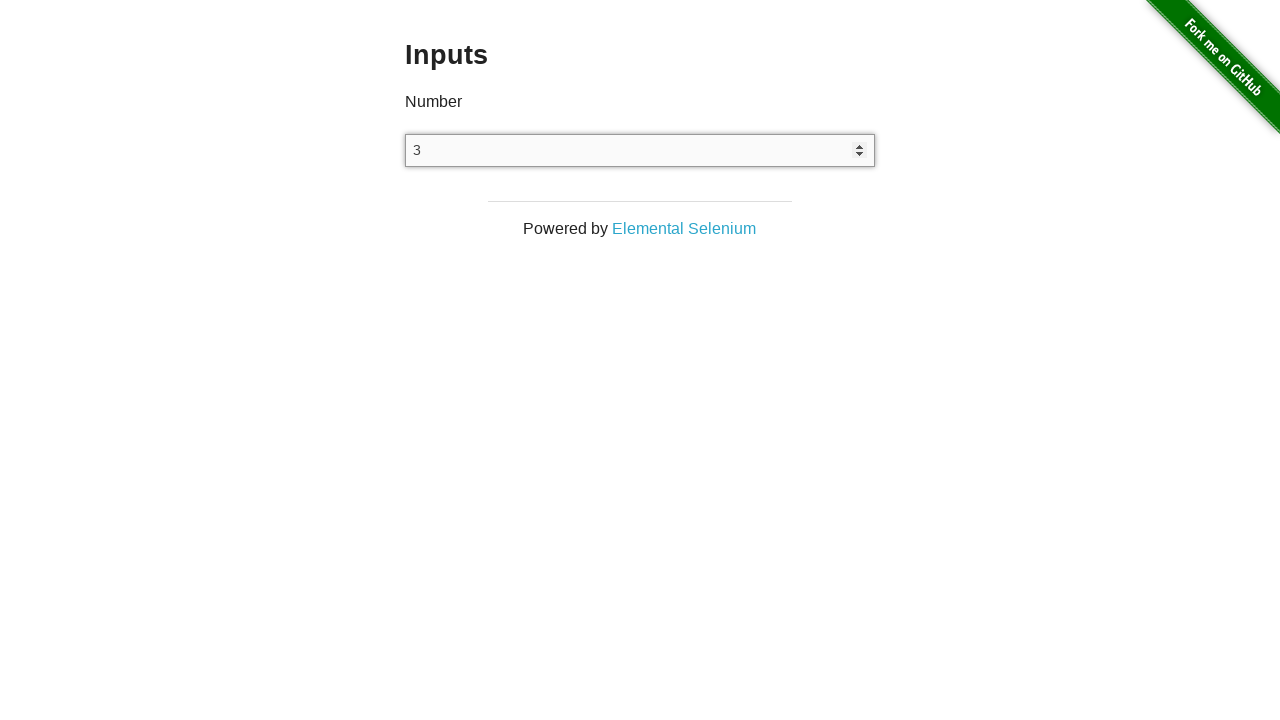

Cleared the input field on input
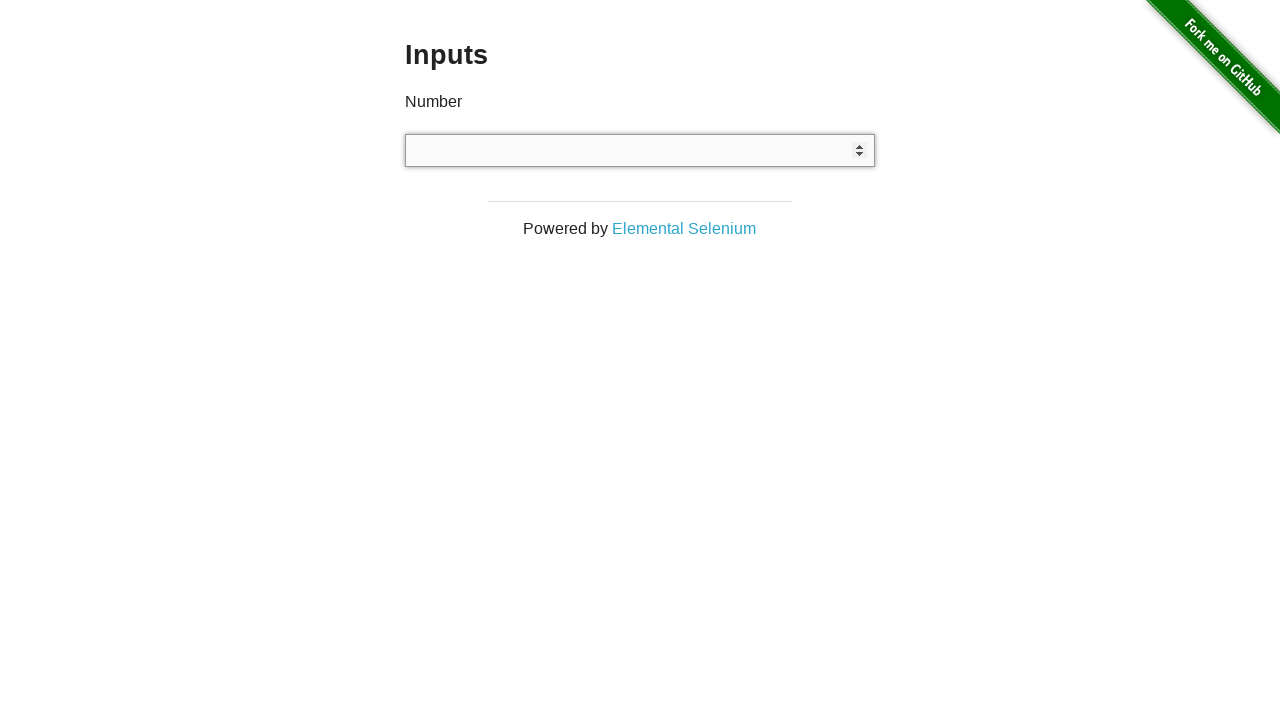

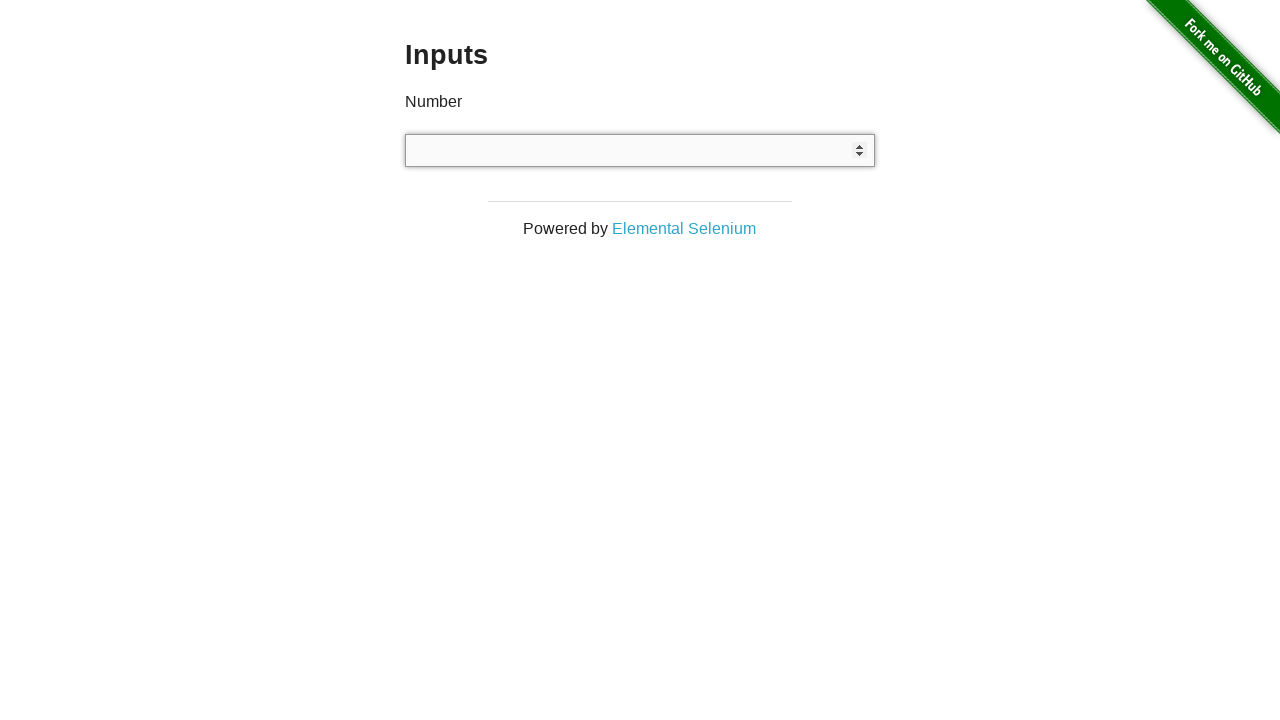